Fills out a practice form with first name, last name, email, and phone number on DemoQA site

Starting URL: https://demoqa.com/automation-practice-form

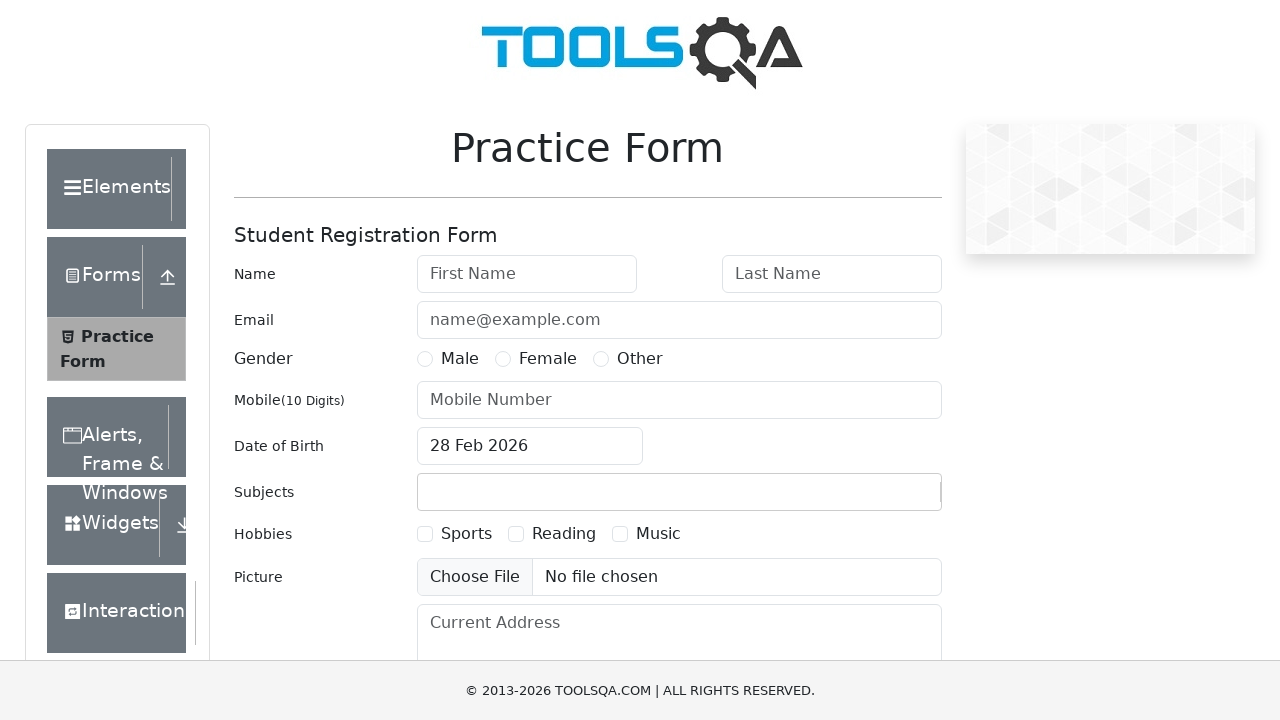

Filled first name field with 'Arya' on #firstName
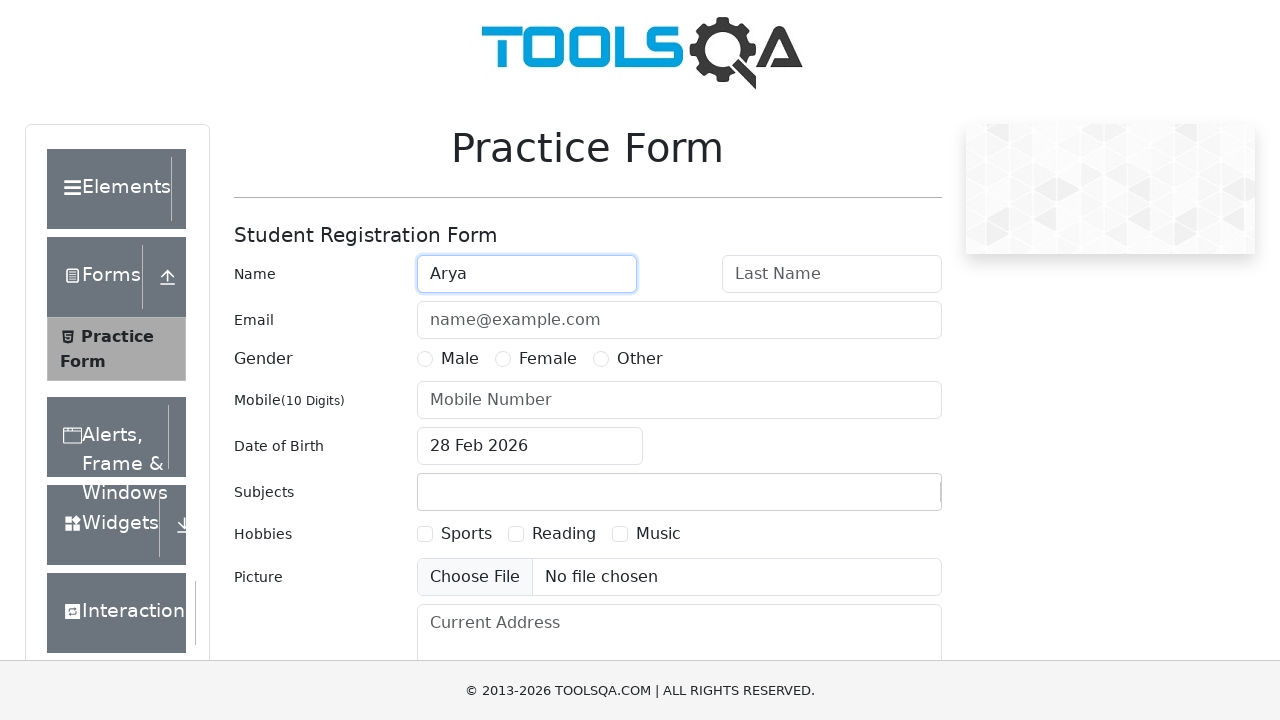

Filled last name field with 'Stark' on #lastName
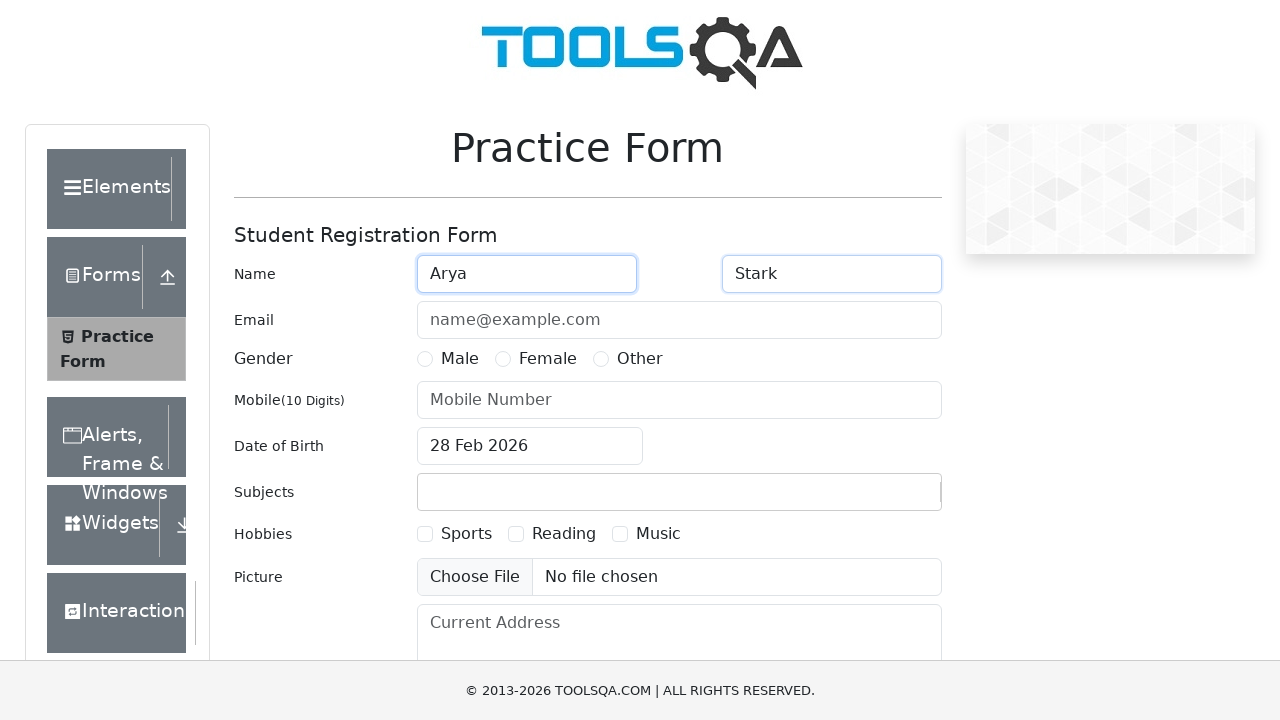

Filled email field with 'arya.stark@winterfell.com' on #userEmail
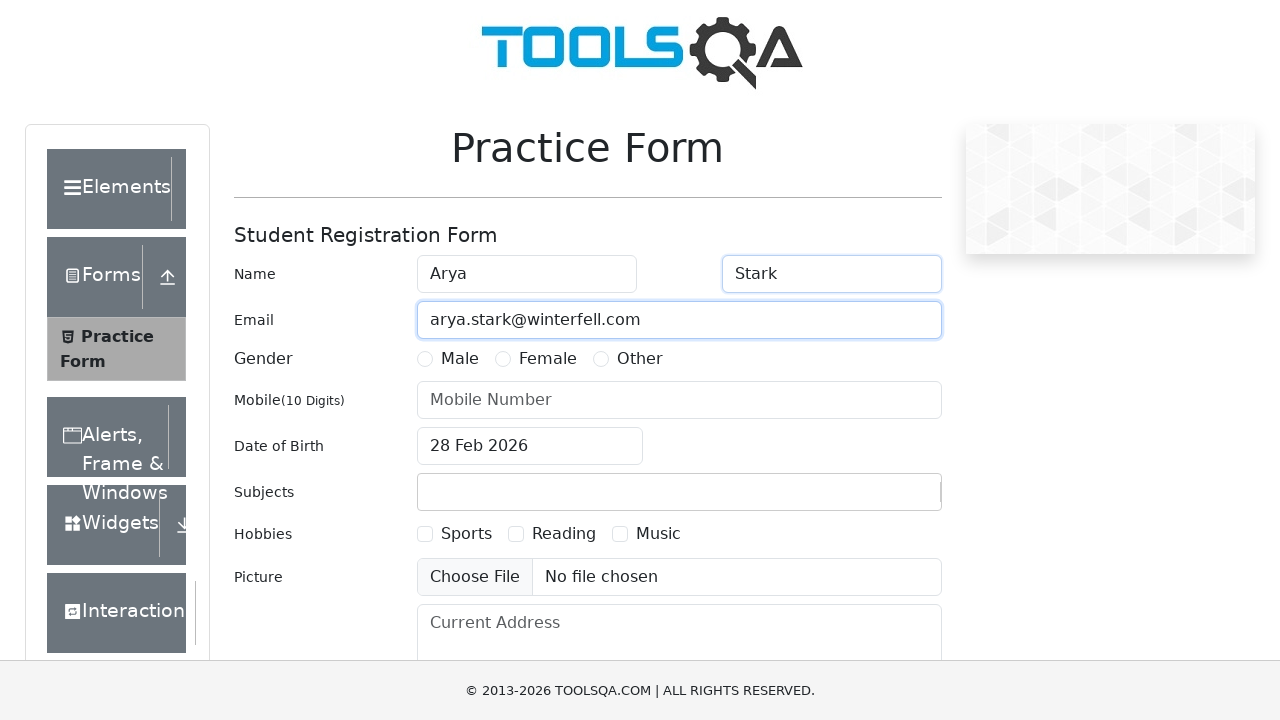

Filled phone number field with '5551234' on #userNumber
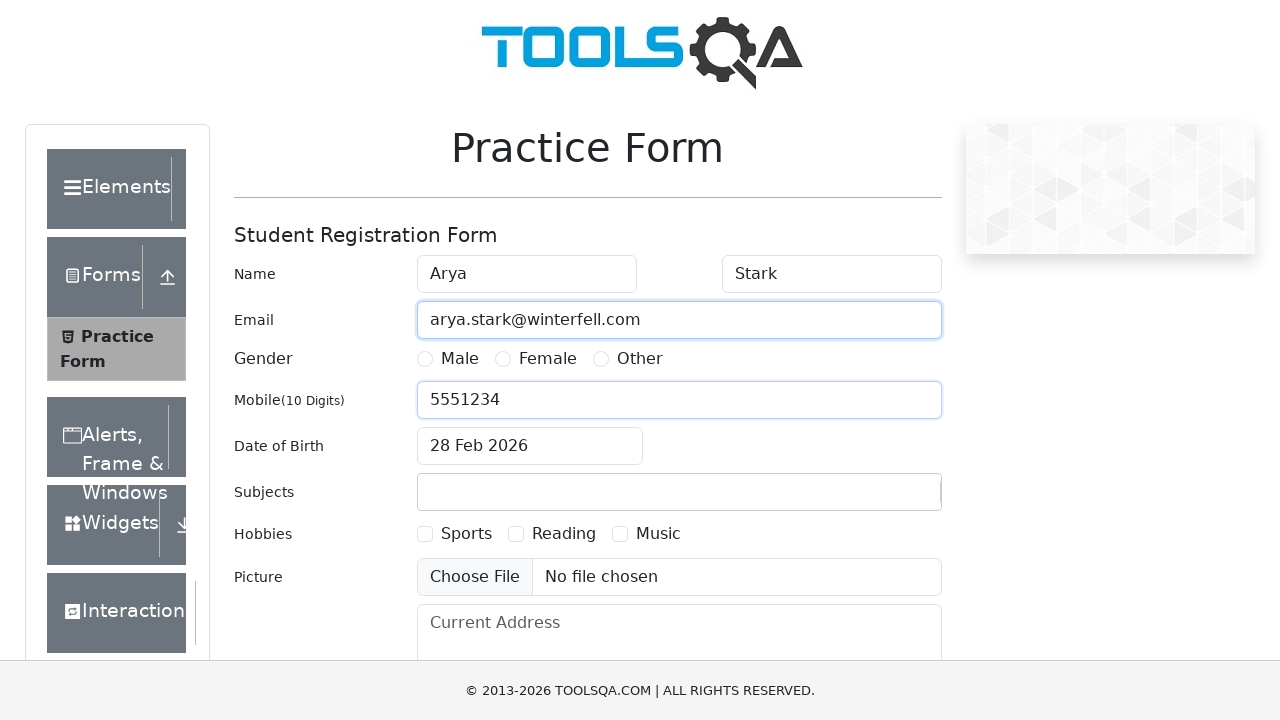

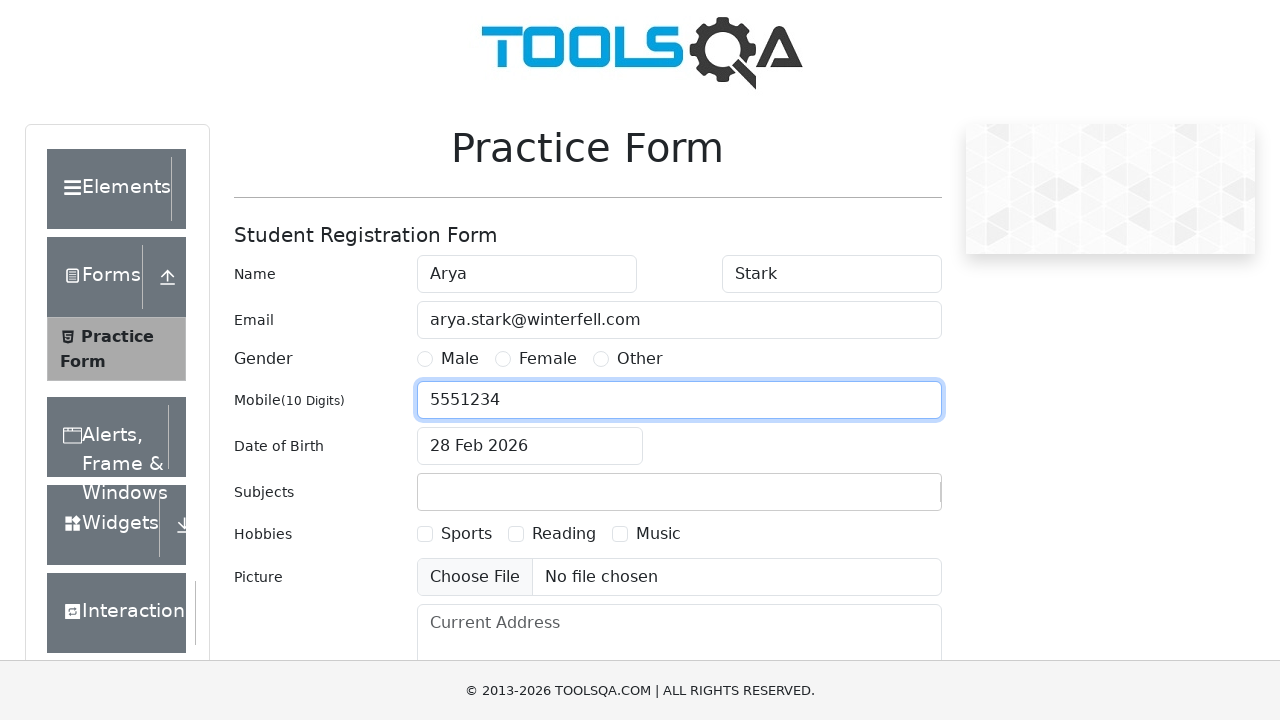